Tests multi-select dropdown functionality by selecting multiple car options from a dropdown menu within an iframe

Starting URL: https://www.w3schools.com/tags/tryit.asp?filename=tryhtml_select_multiple

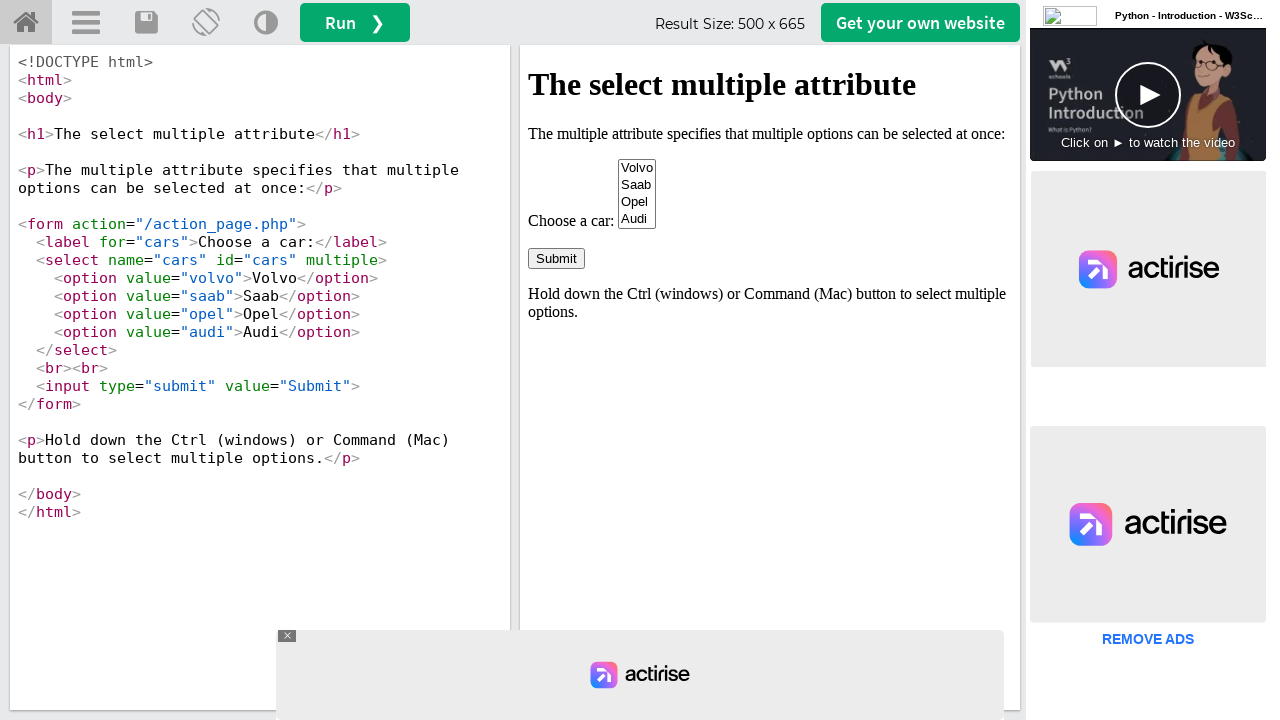

Located iframe with id 'iframeResult' containing the multi-select example
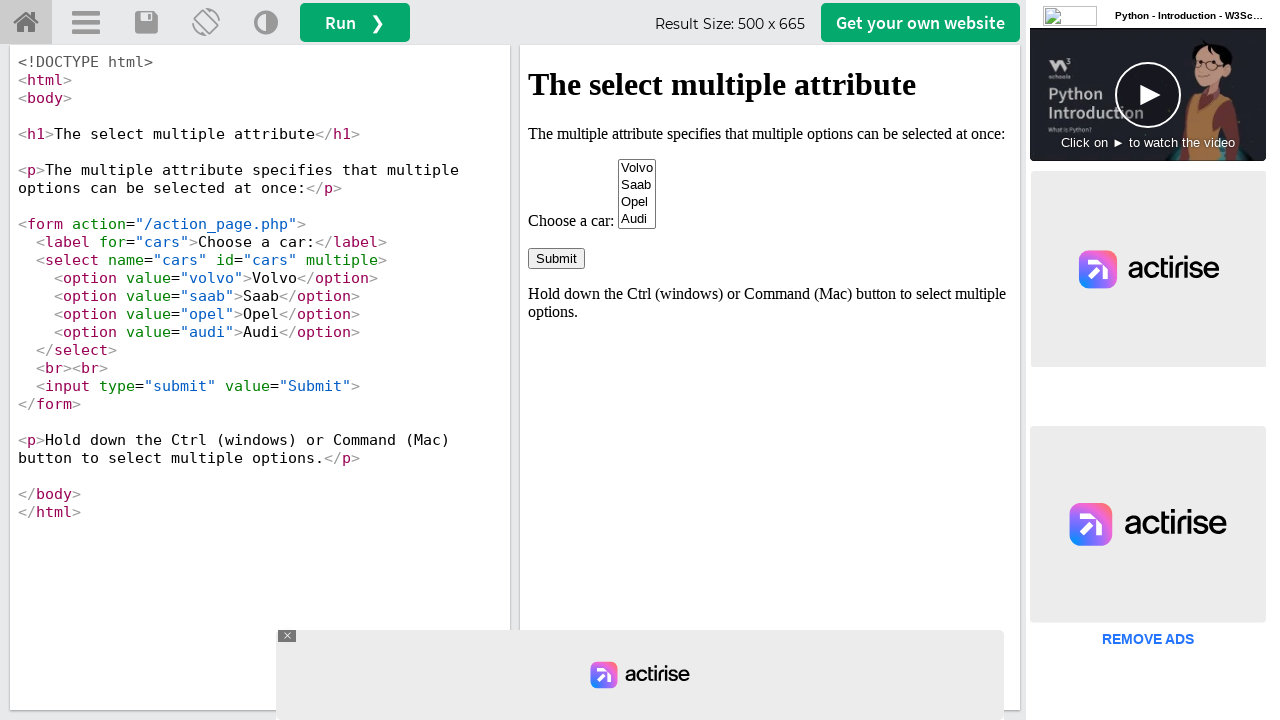

Located select element with id 'cars' in the iframe
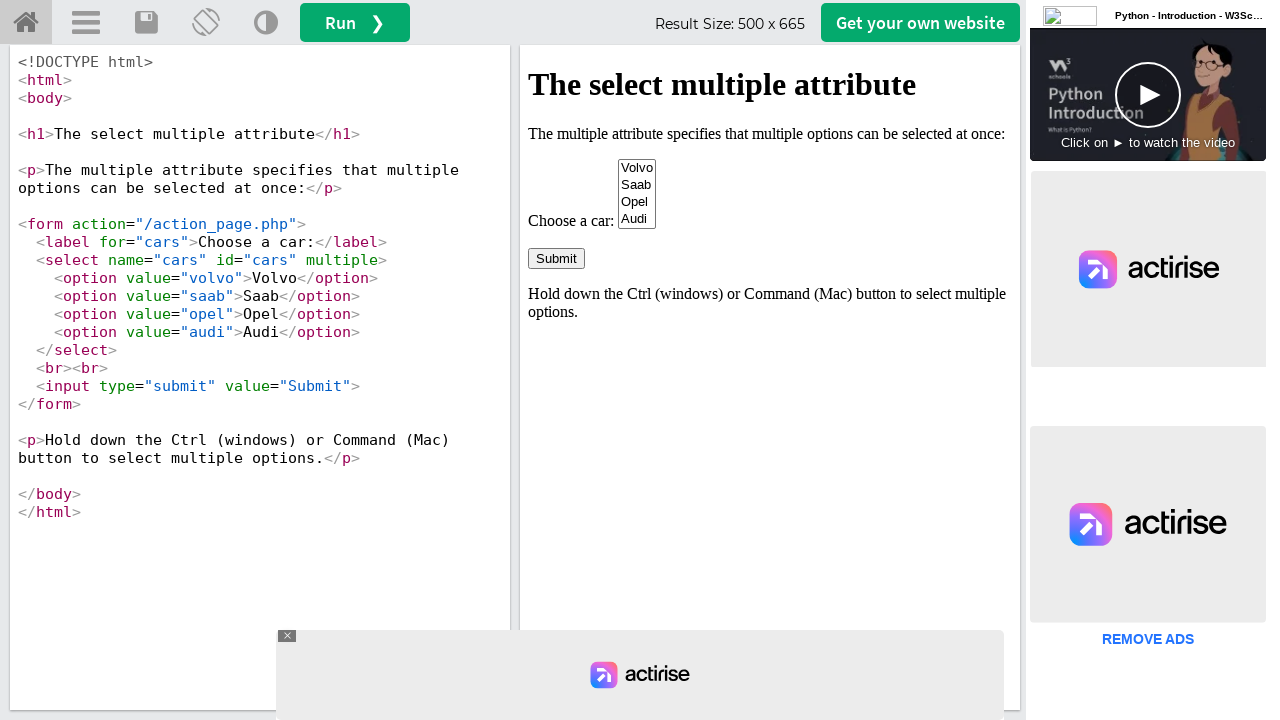

Selected multiple car options: Audi and Saab from the dropdown on iframe#iframeResult >> internal:control=enter-frame >> select#cars
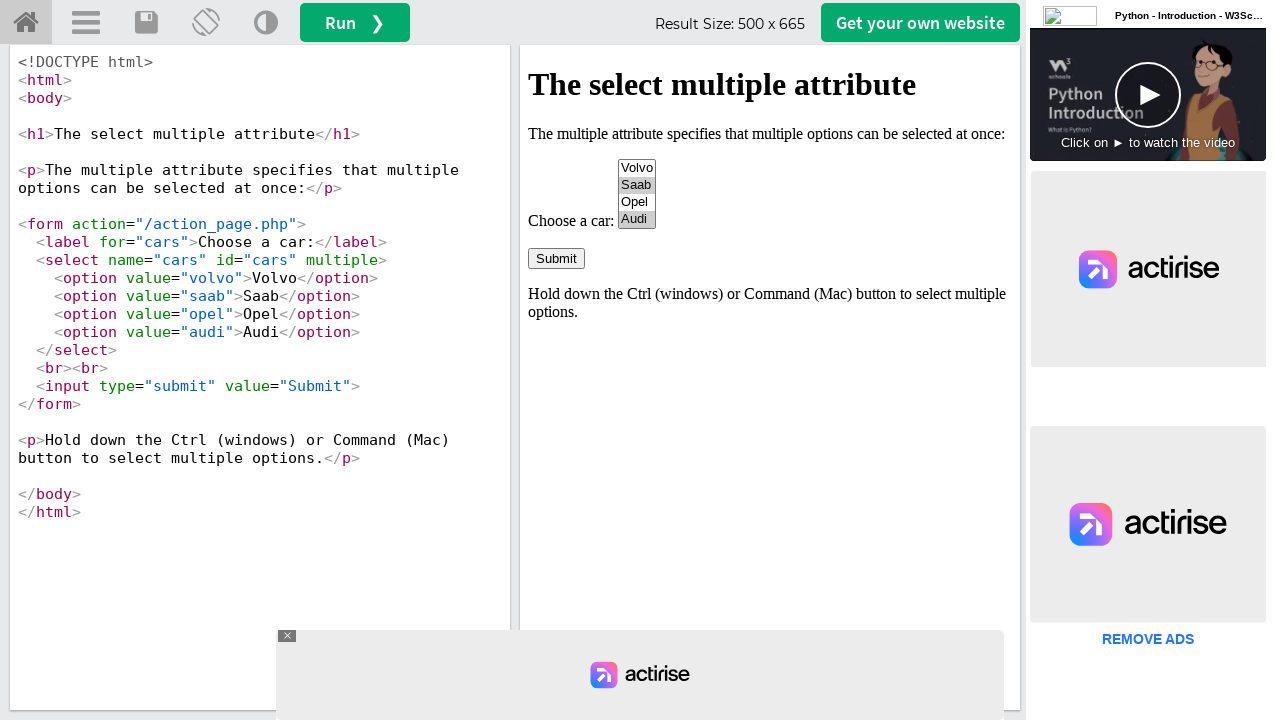

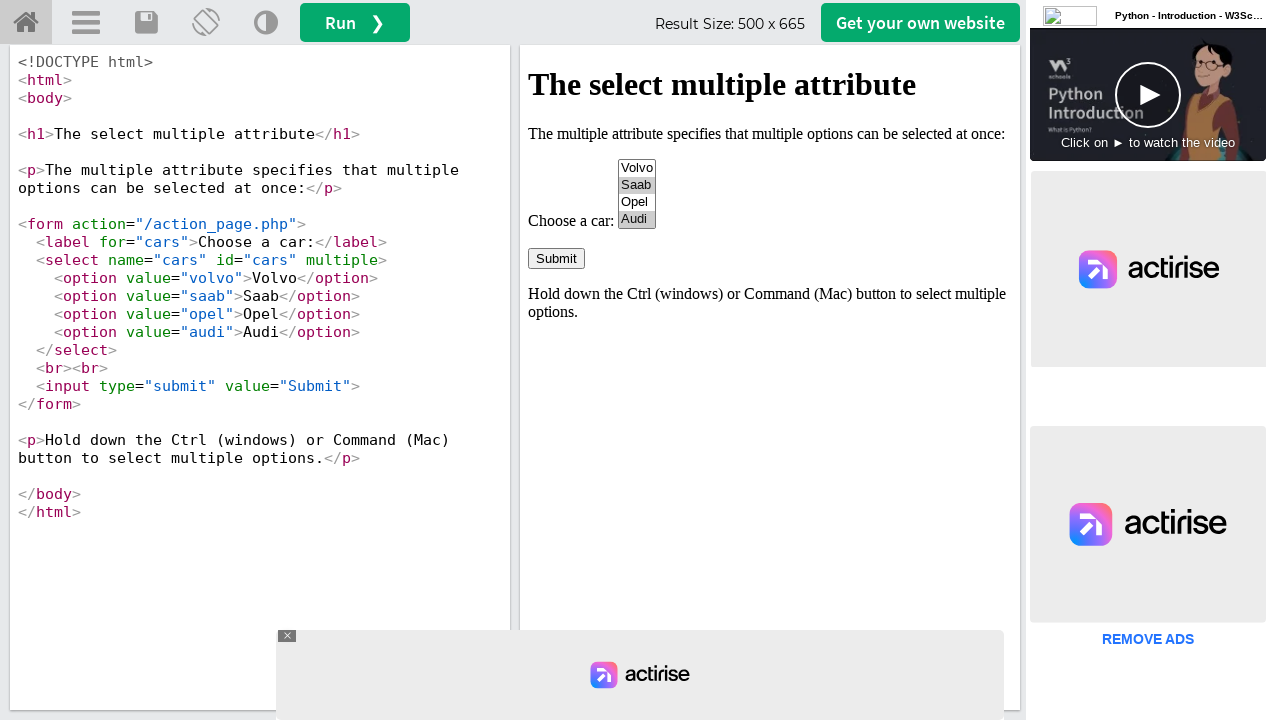